Tests double-click functionality by double-clicking a button and verifying the result message appears

Starting URL: https://automationfc.github.io/basic-form/index.html

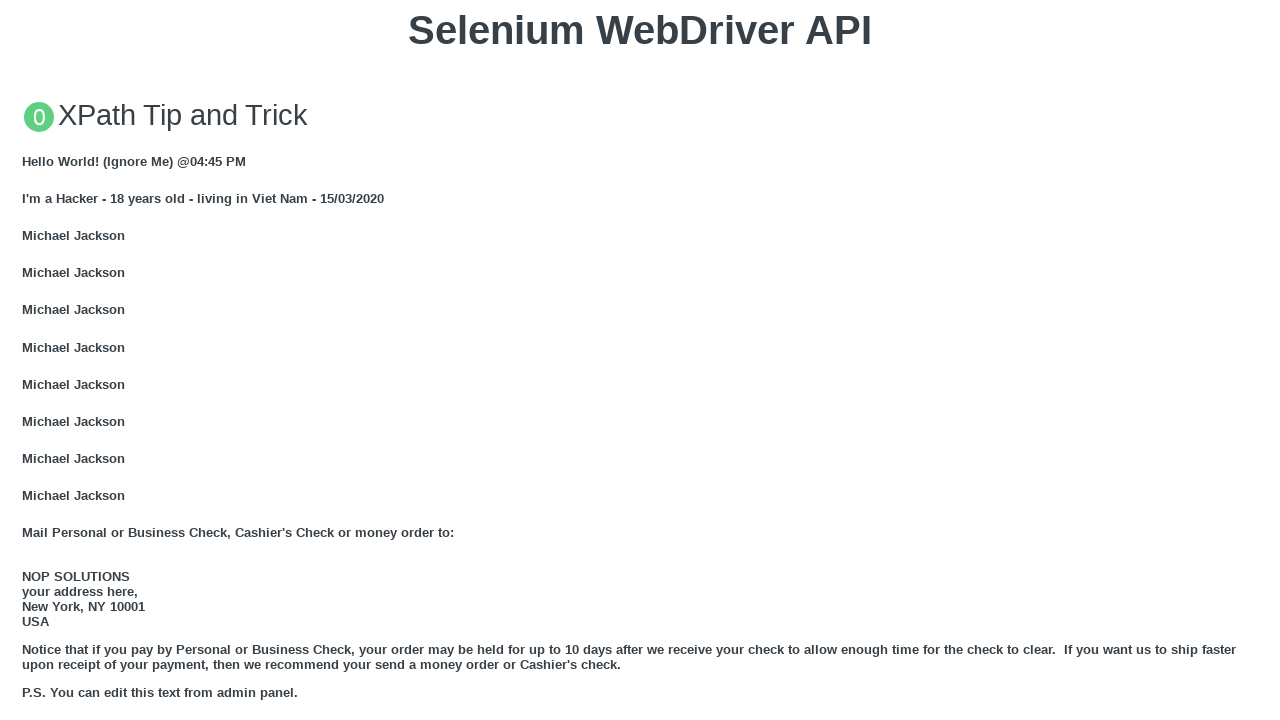

Double-clicked the 'Double click me' button at (640, 361) on button:has-text('Double click me')
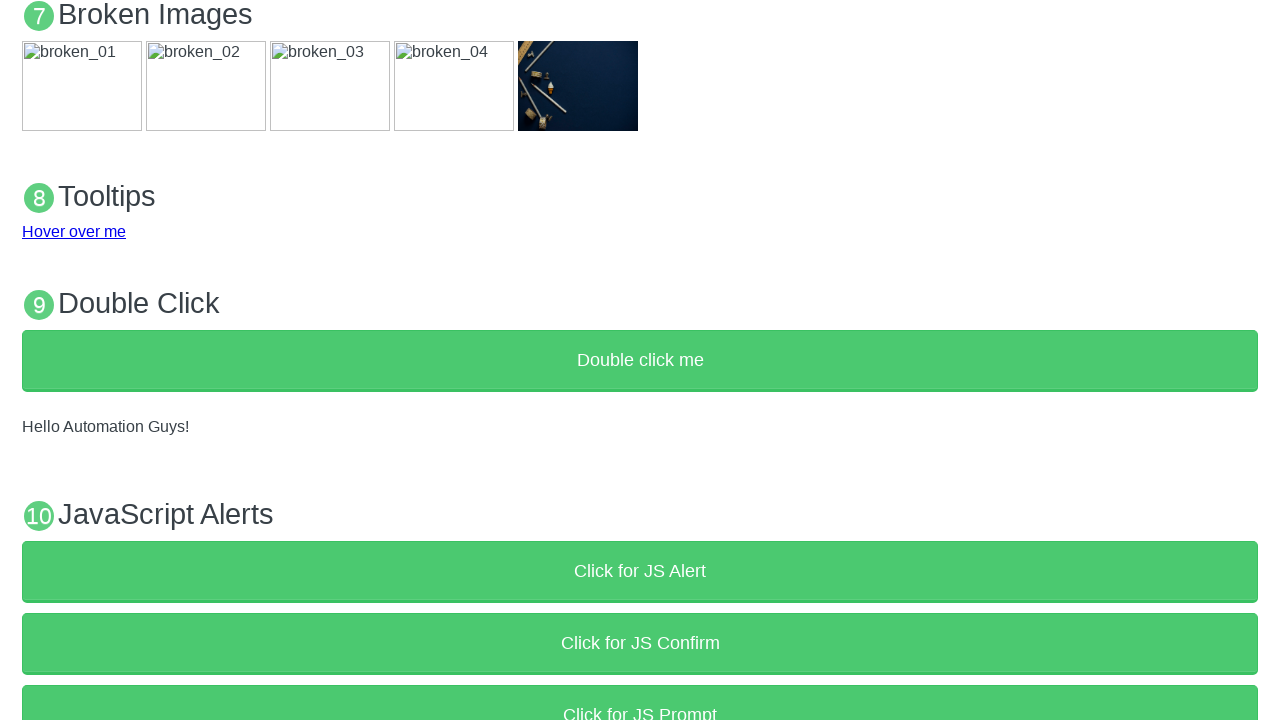

Verified result message 'Hello Automation' is displayed
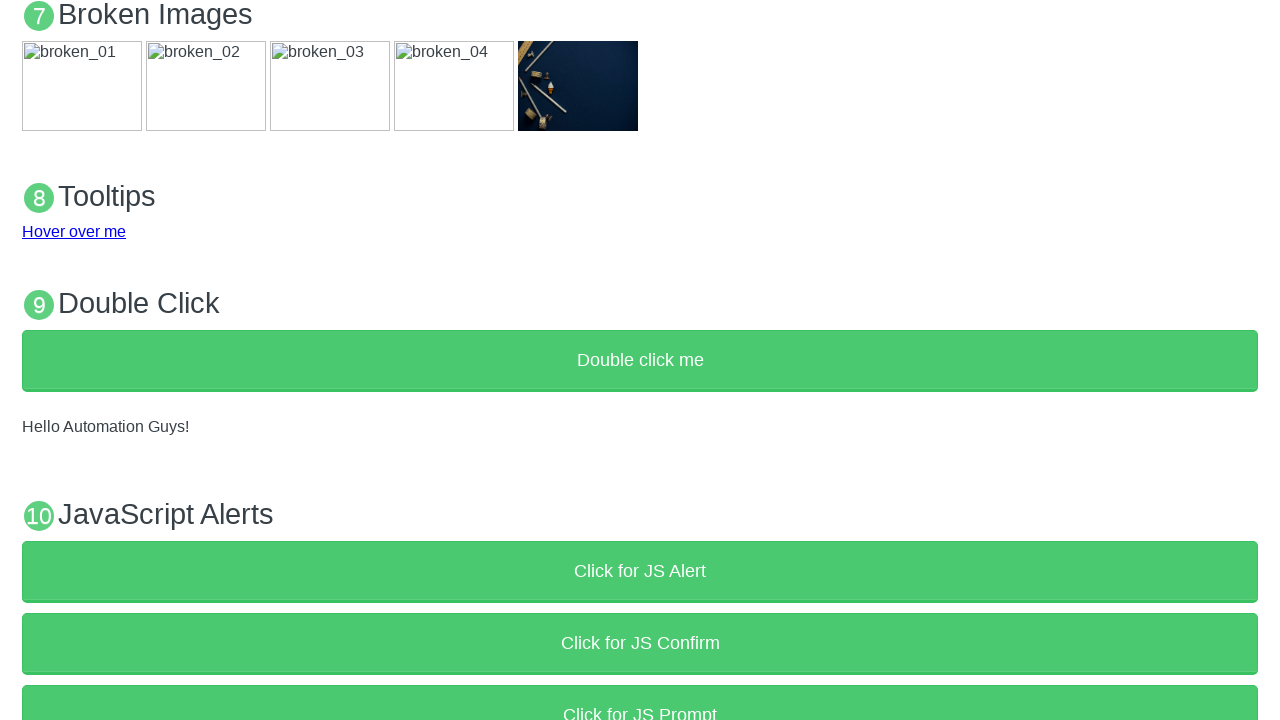

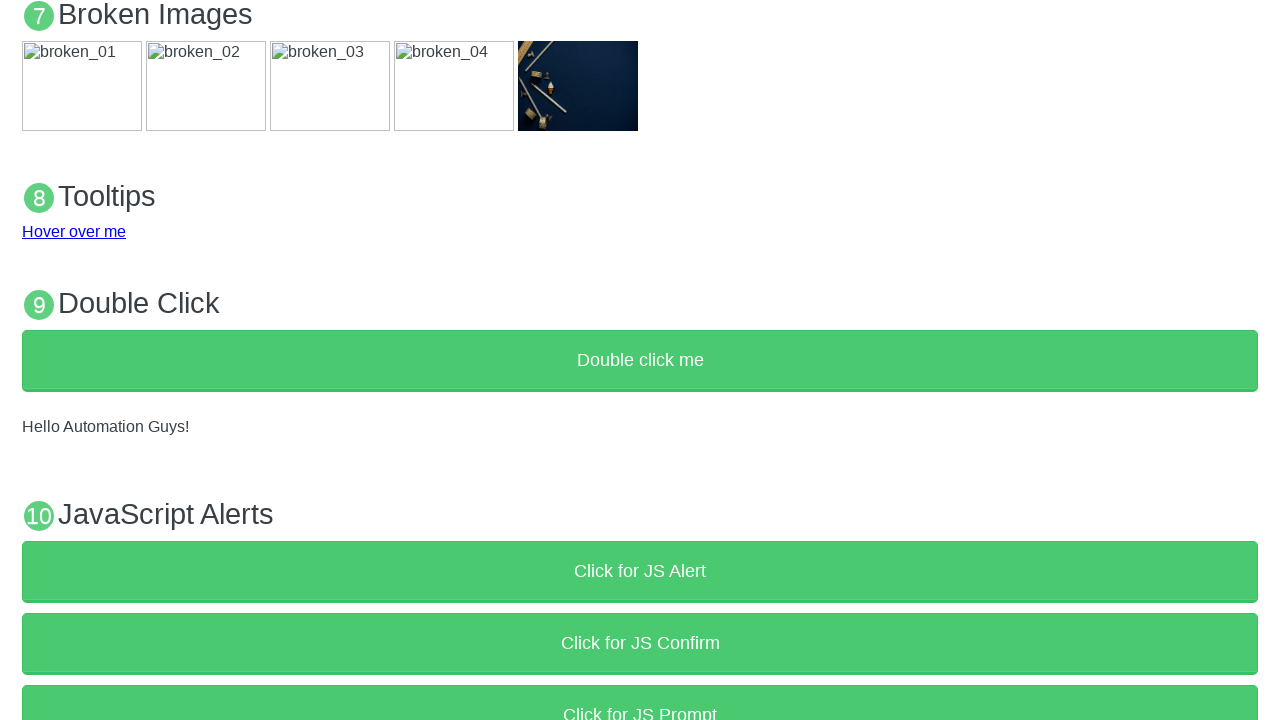